Tests that the Team submenu page displays team member images by navigating to the team page and verifying images are present.

Starting URL: https://www.99-bottles-of-beer.net/

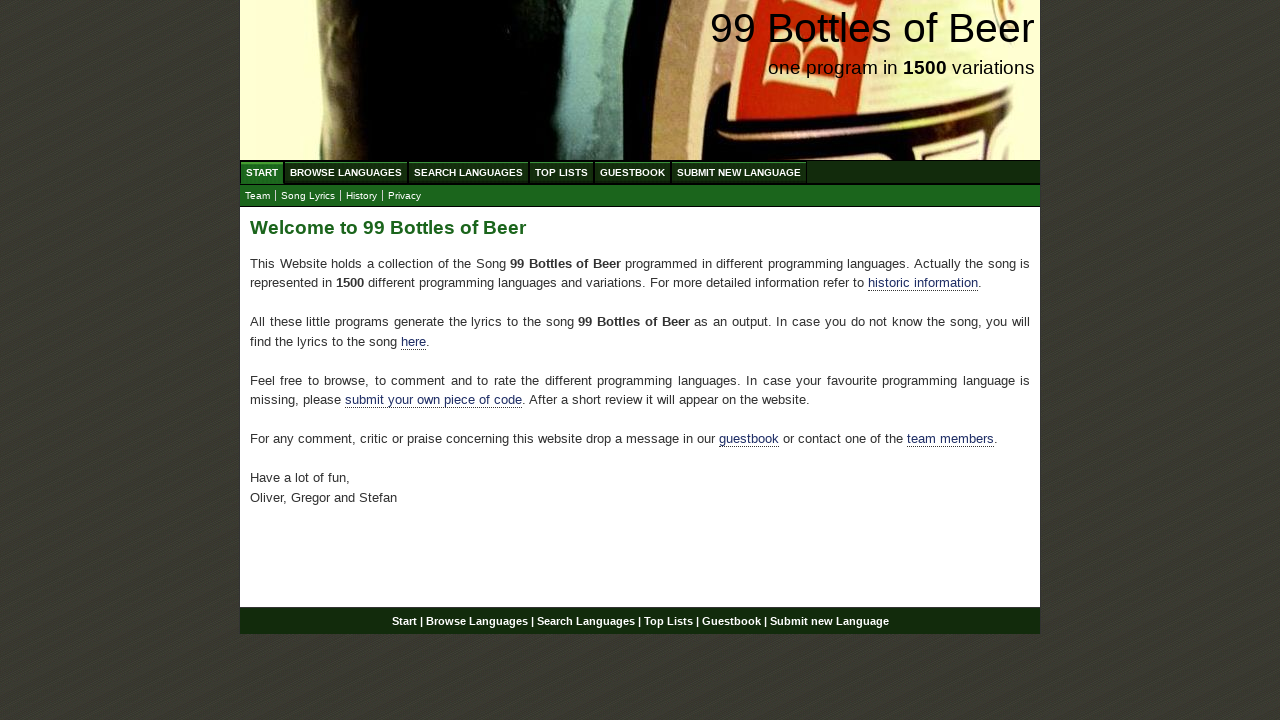

Clicked on Team submenu button at (258, 196) on xpath=//ul[@id='submenu']/li/a[@href='team.html']
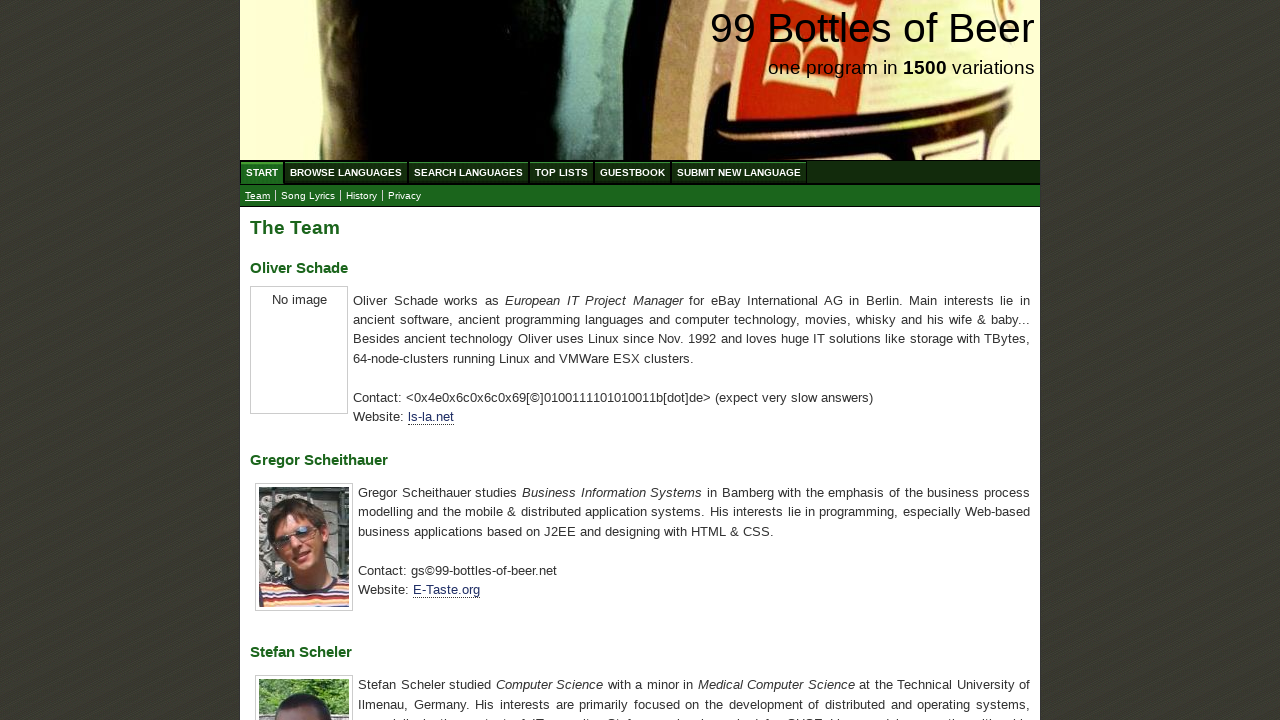

Waited for Gregor Scheithauer's team member image to be visible
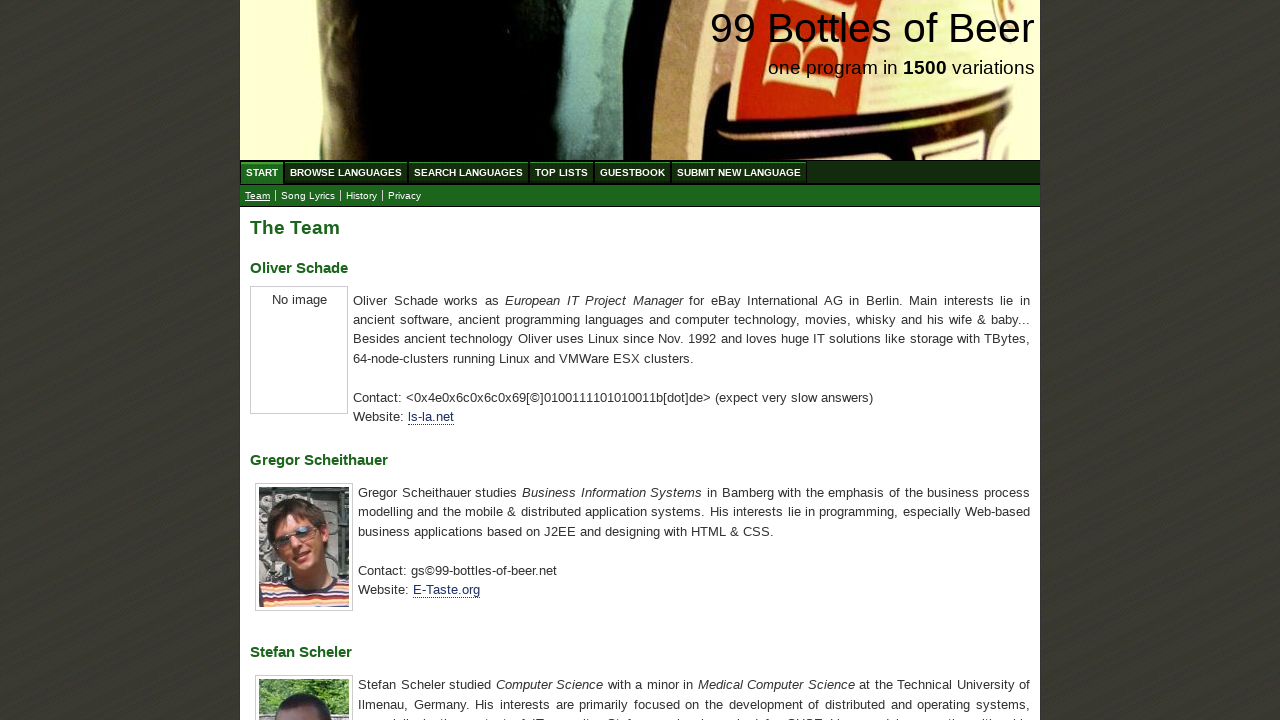

Waited for Stefan Scheler's team member image to be visible
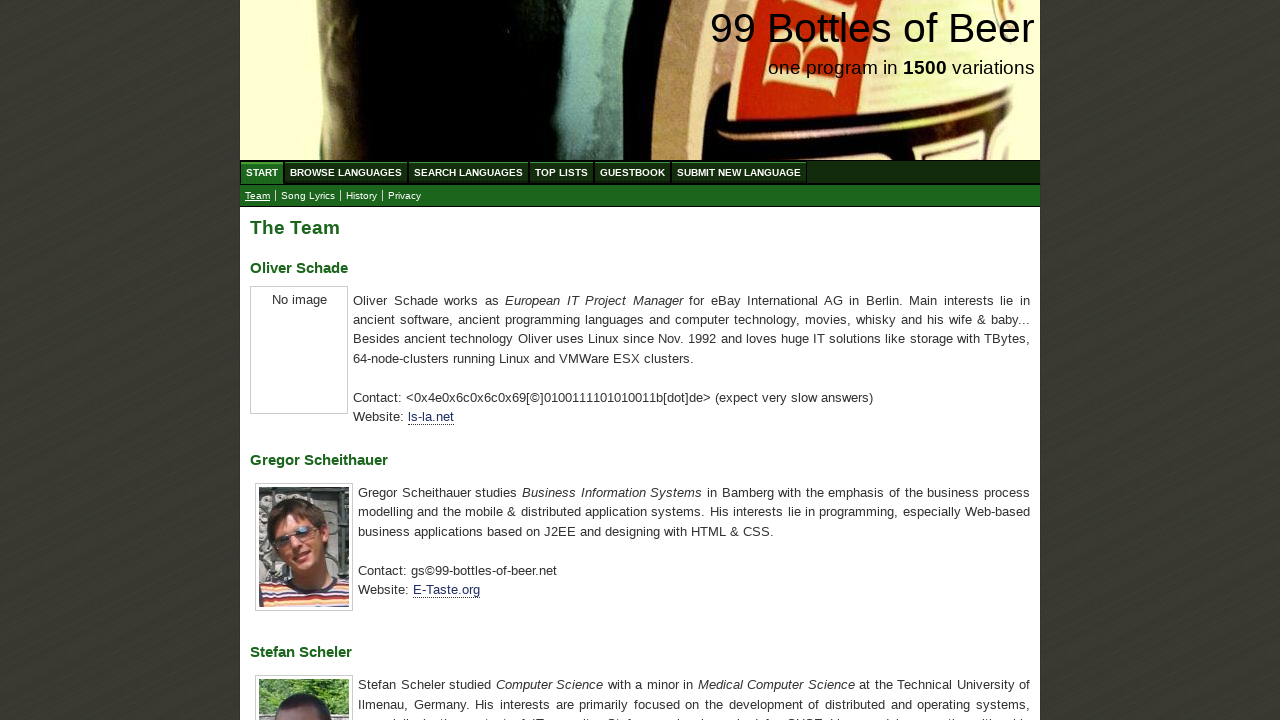

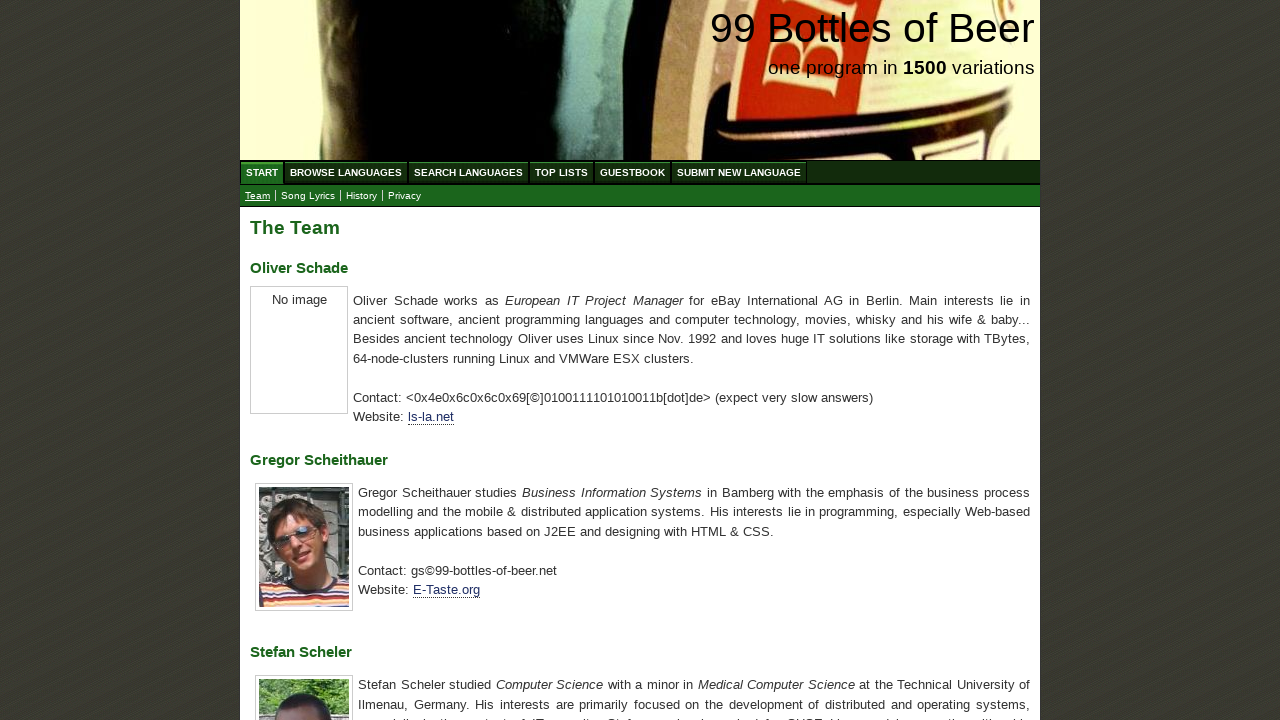